Tests the payment form by filling in phone number, amount, and email fields, then clicking the continue button.

Starting URL: https://www.mts.by/

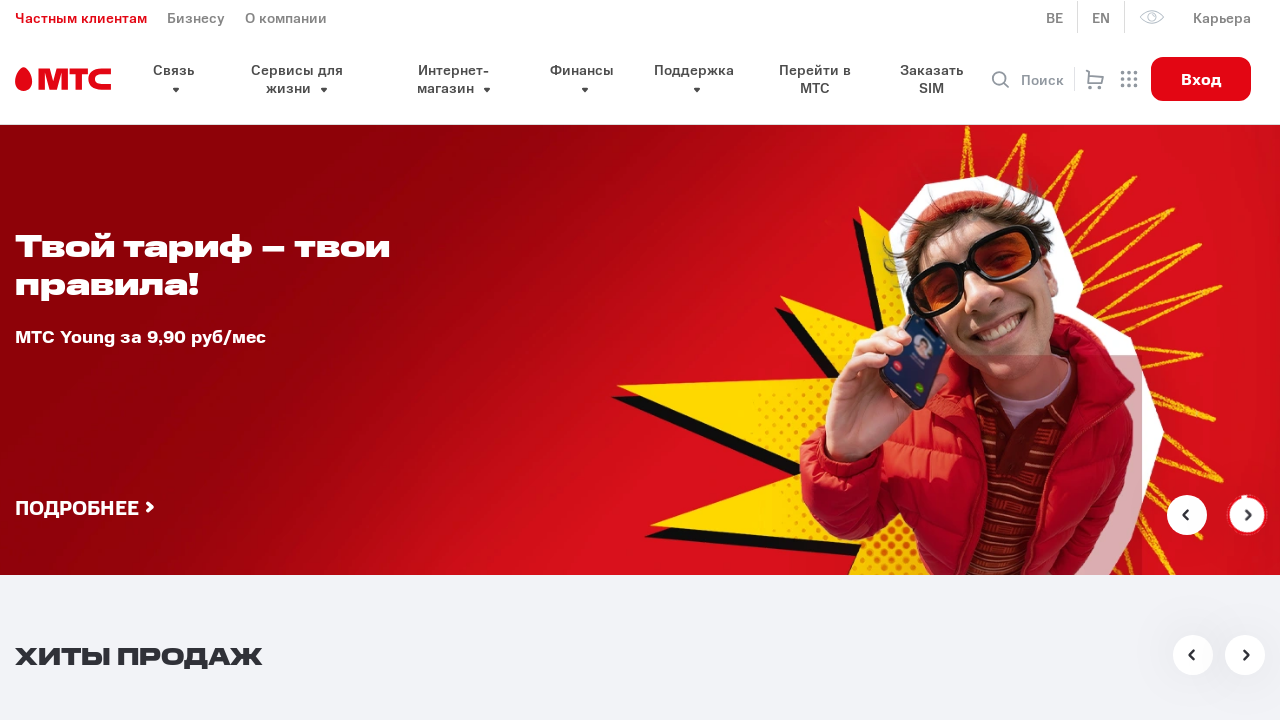

Filled phone number field with '297777777' on #connection-phone
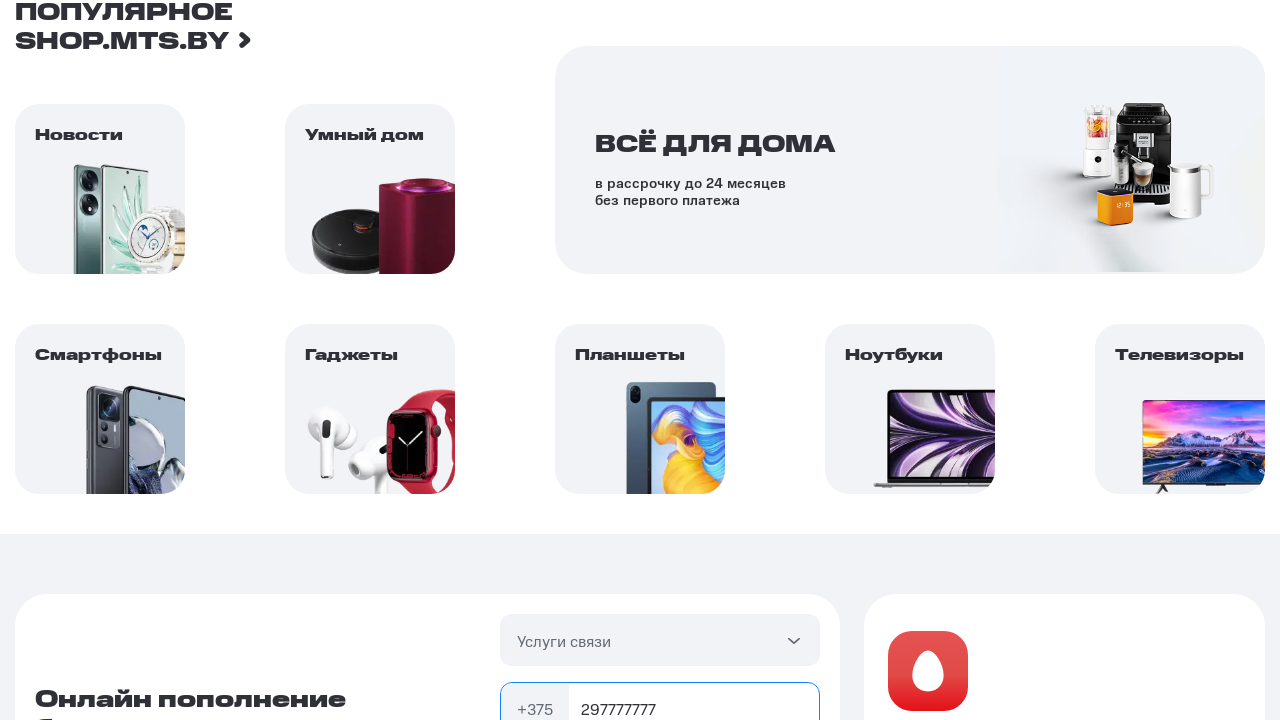

Clicked on the amount field at (660, 360) on #connection-sum
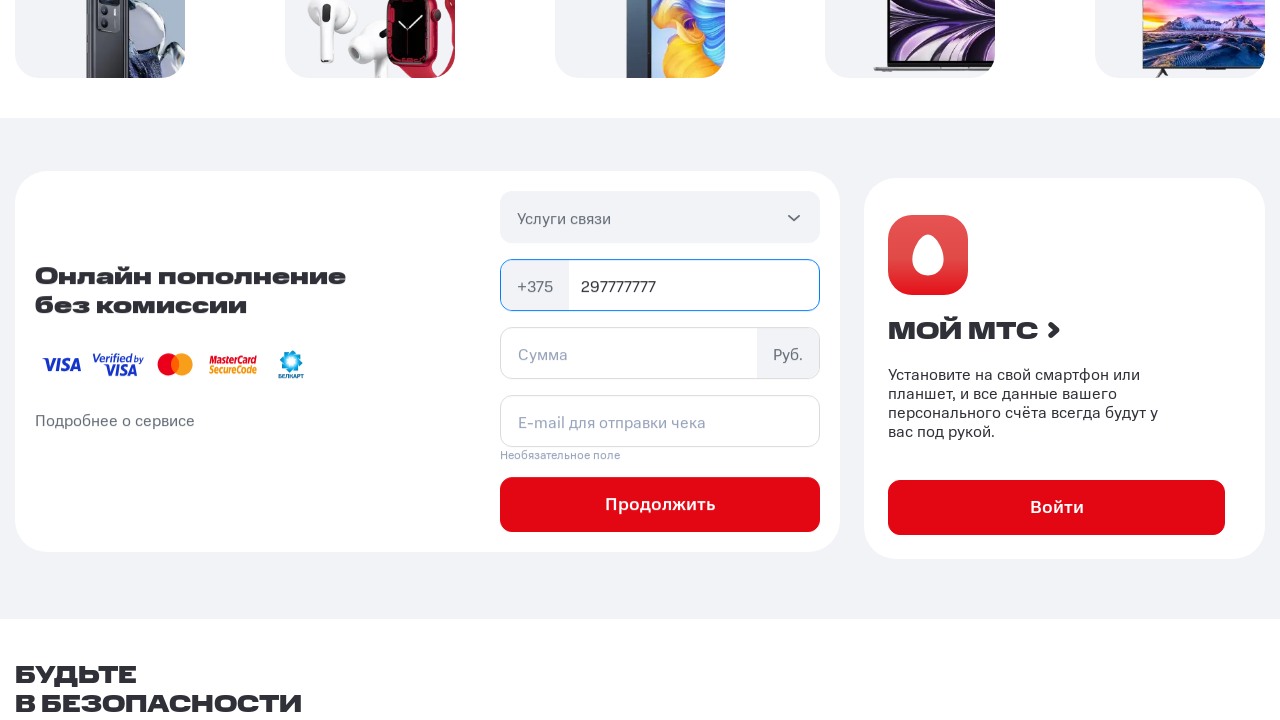

Filled amount field with '10' on #connection-sum
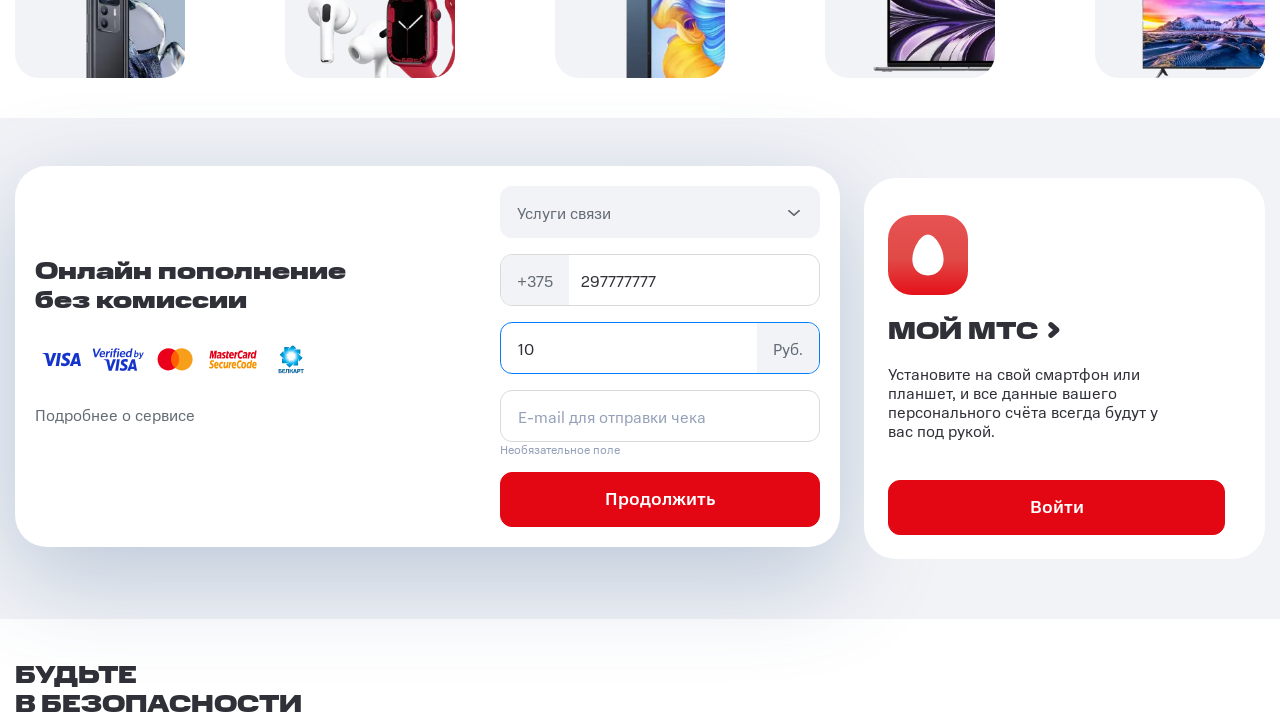

Filled email field with 'testpayment@gmail.com' on #connection-email
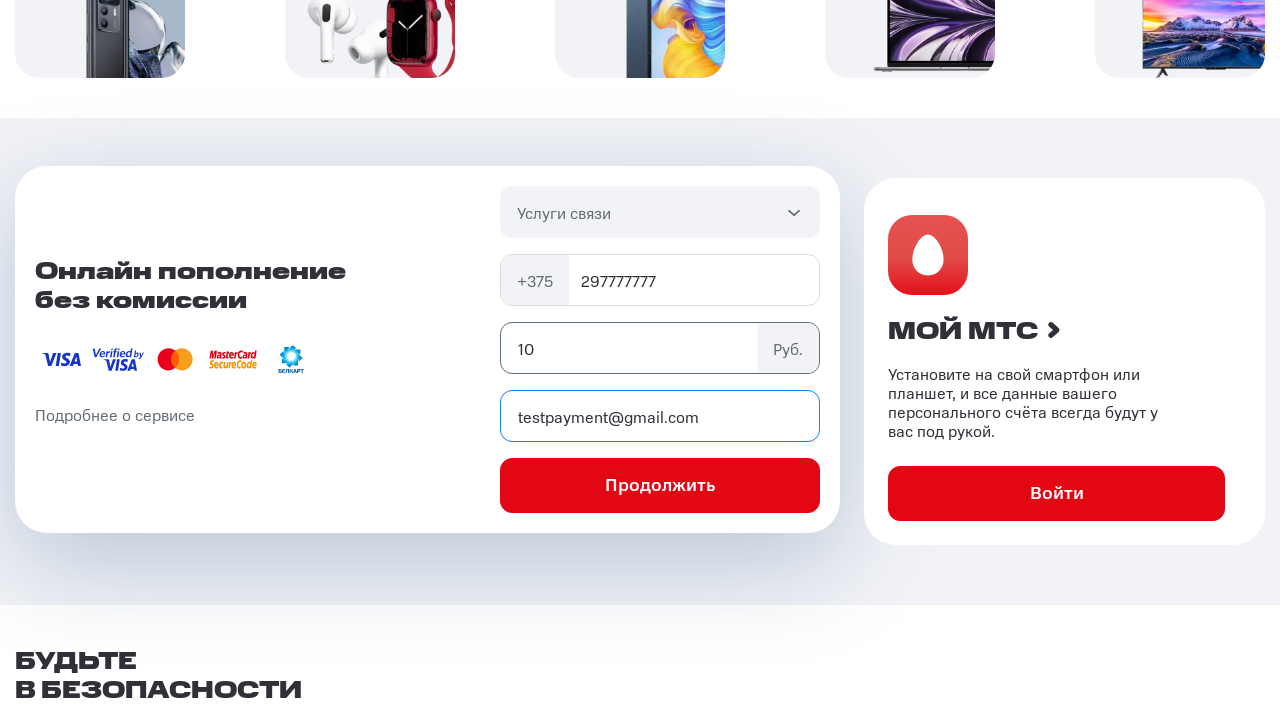

Clicked the Continue button at (660, 486) on button:text('Продолжить')
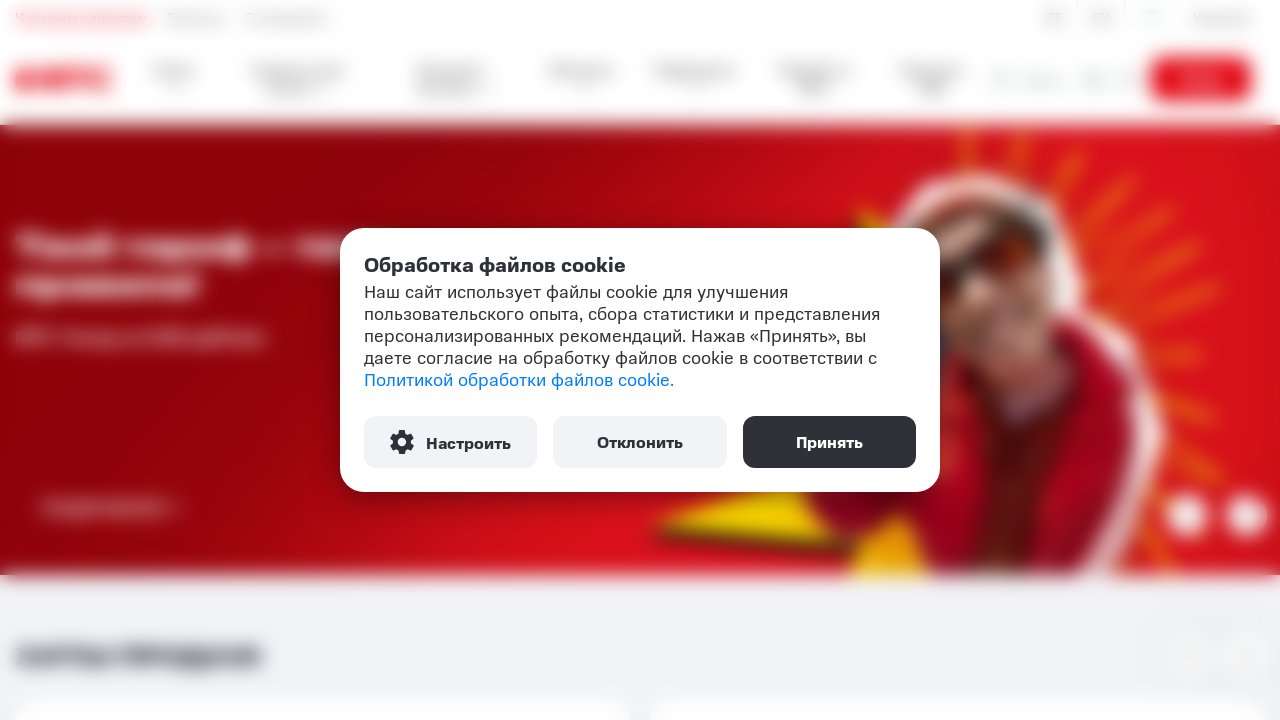

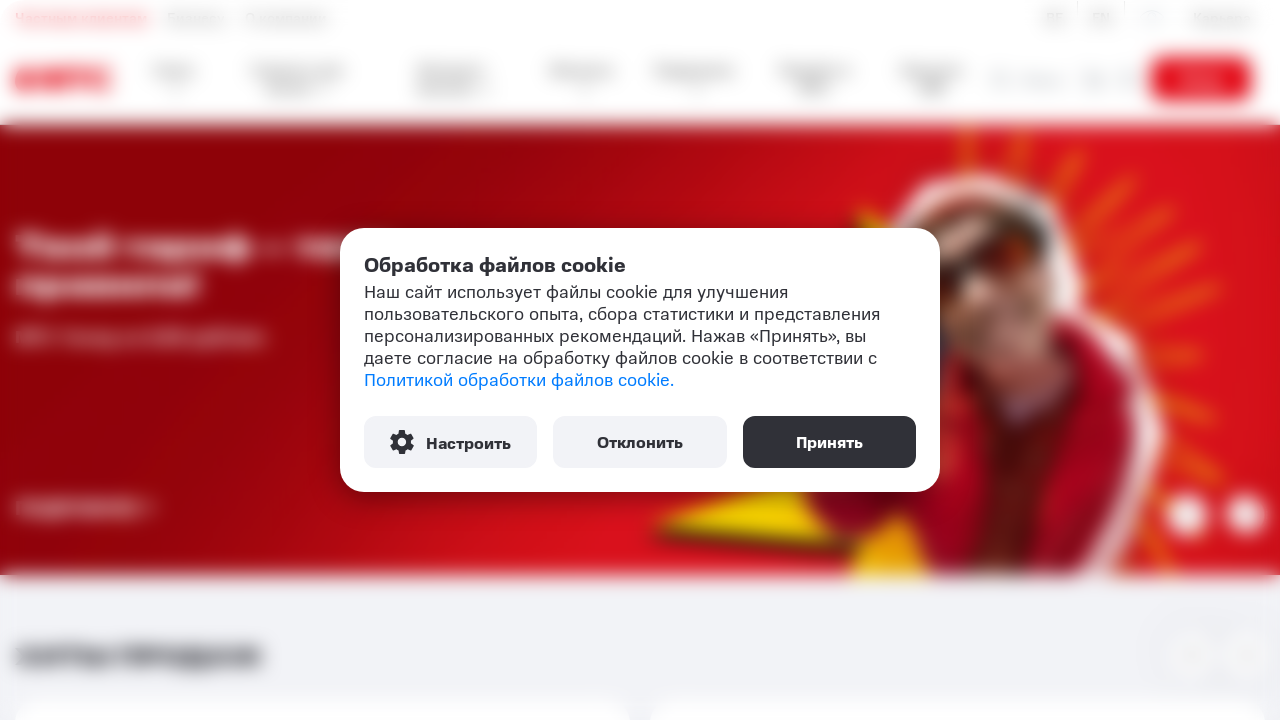